Tests scrolling functionality by scrolling to a specific element ("Support ScrollMagic" heading) on the ScrollMagic website

Starting URL: https://scrollmagic.io/

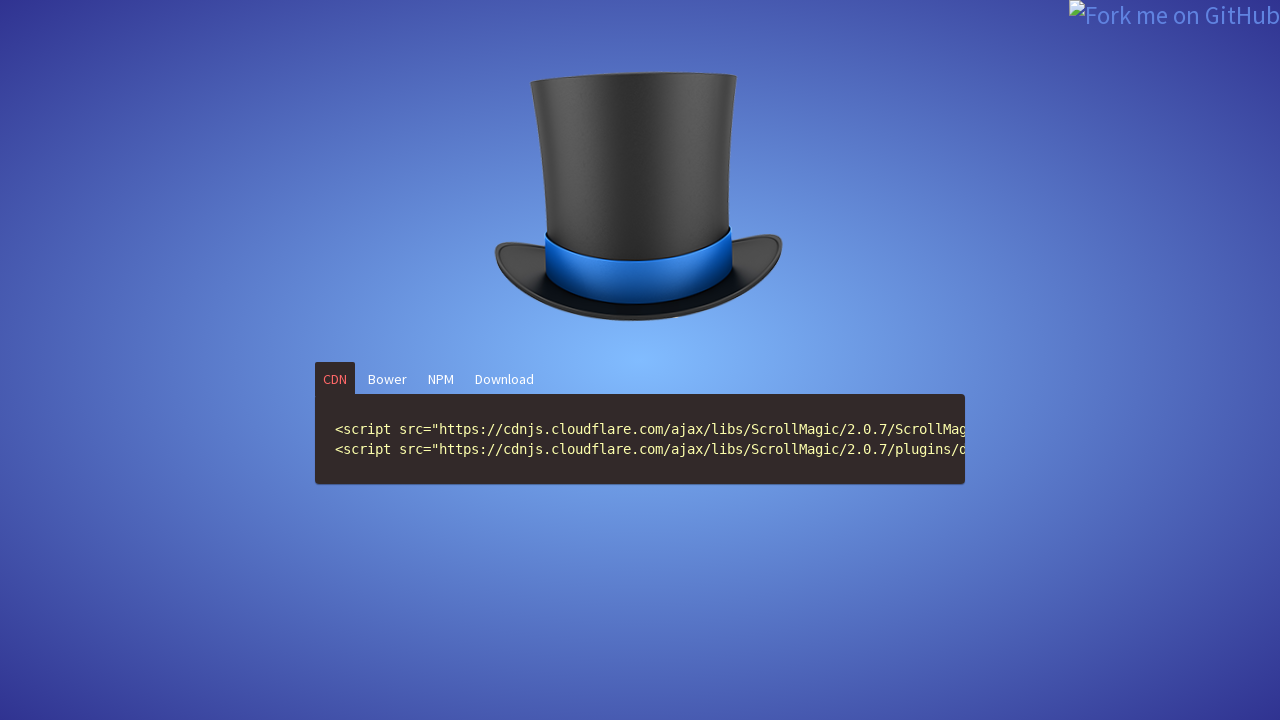

Navigated to ScrollMagic website
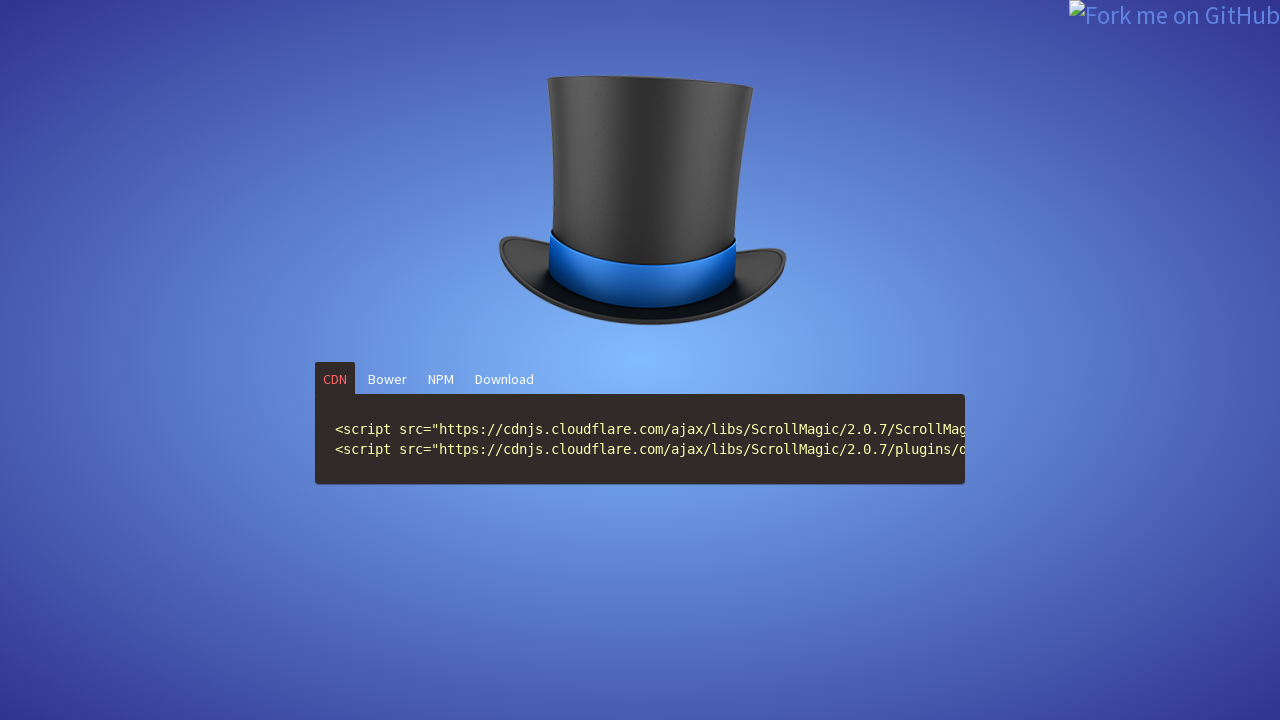

Located 'Support ScrollMagic' heading element
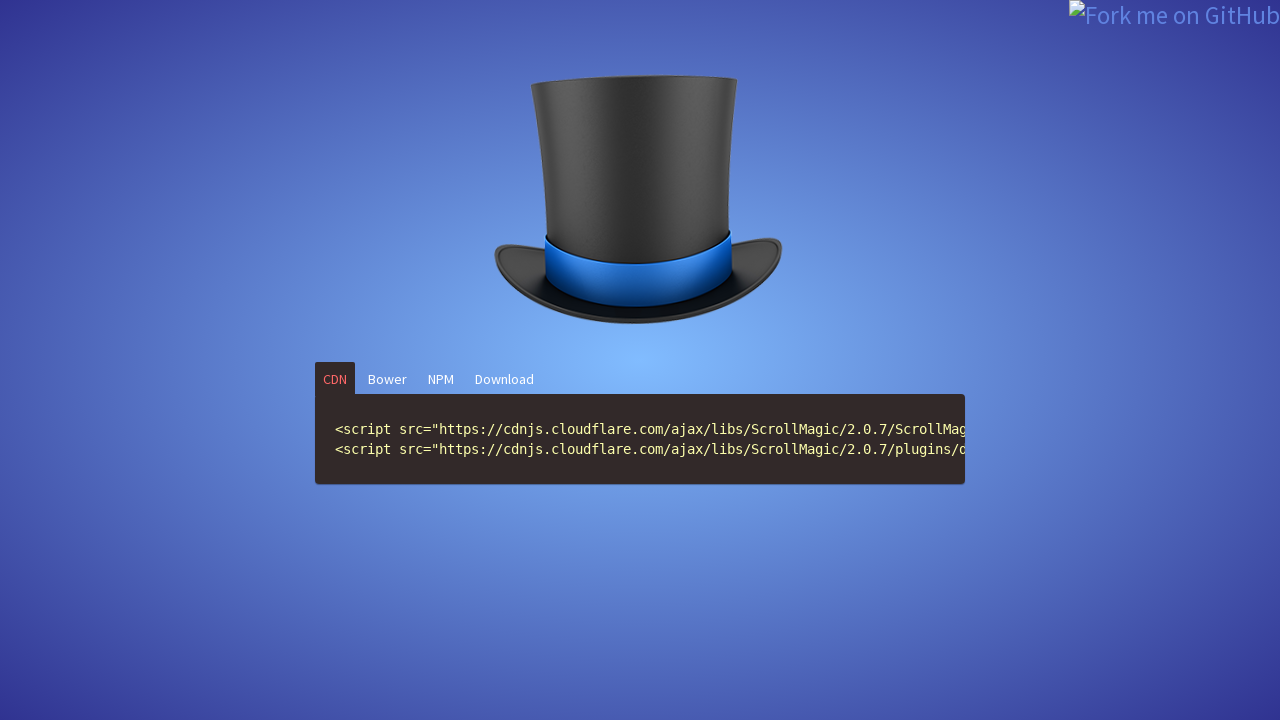

Scrolled to 'Support ScrollMagic' heading
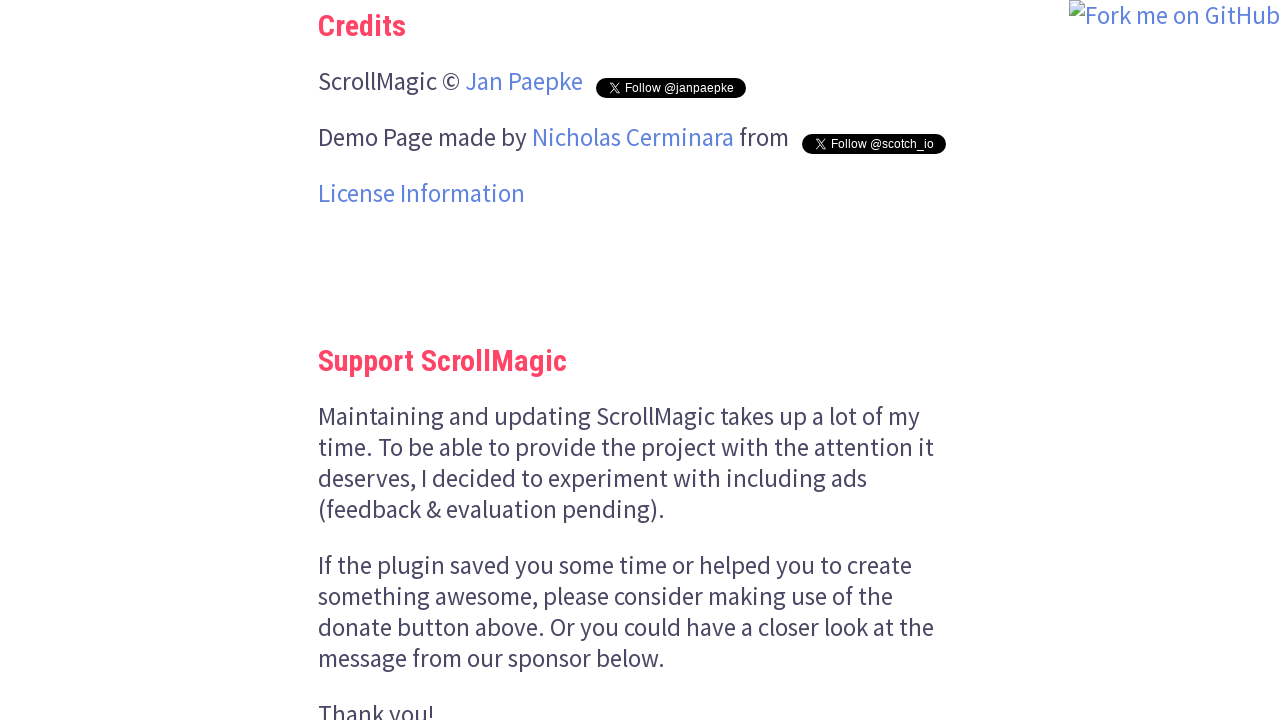

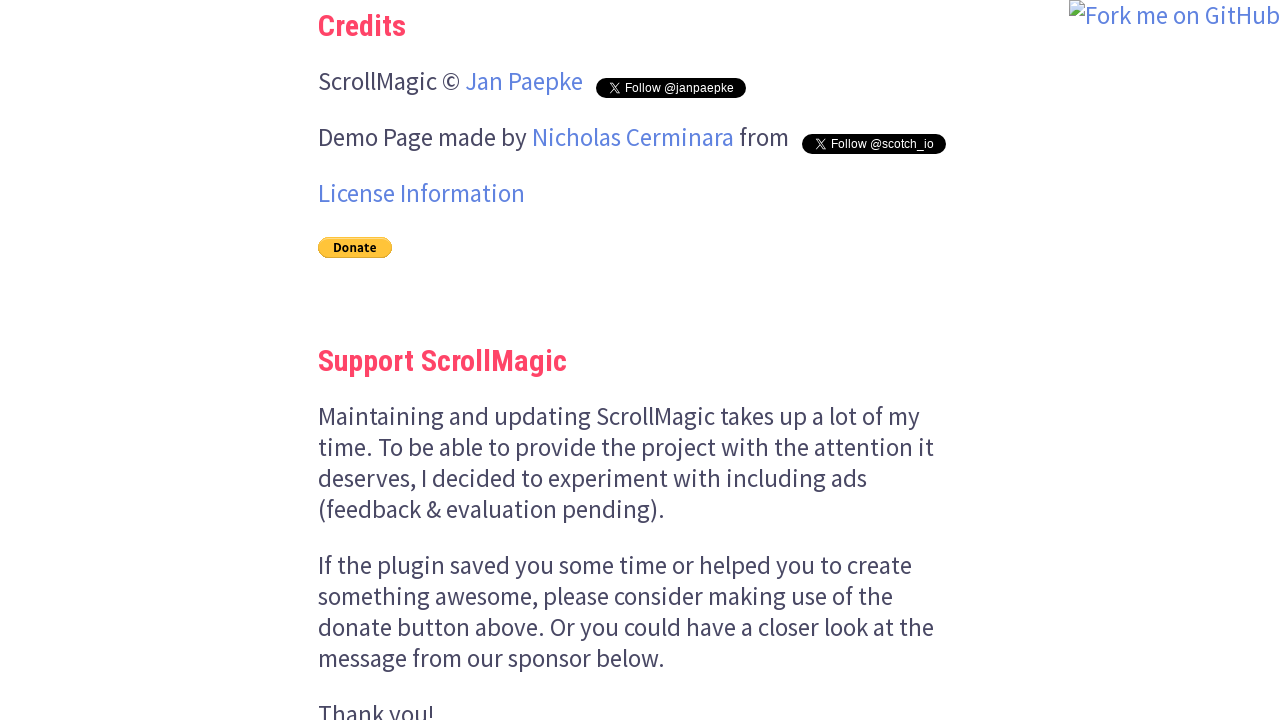